Tests opening a link in a new tab using CTRL+SHIFT+Click keyboard and mouse combination on a menu item

Starting URL: https://jqueryui.com/droppable/

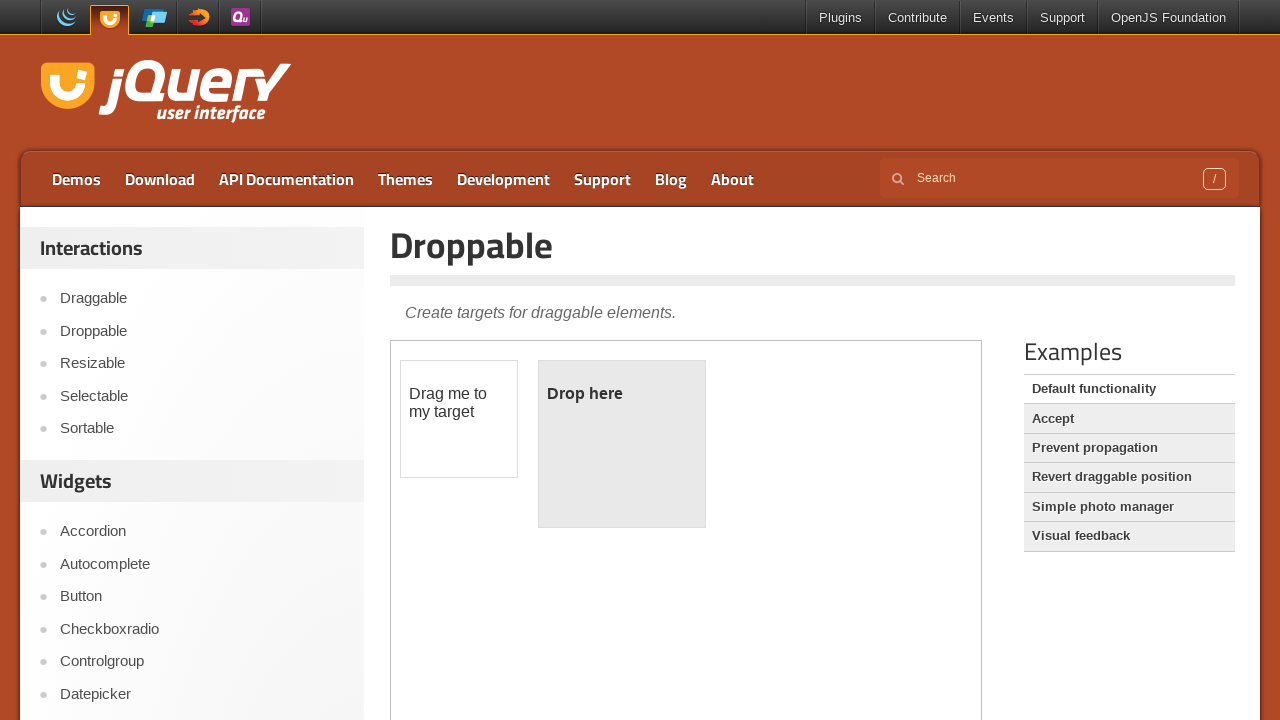

Located the third menu item in the top menu
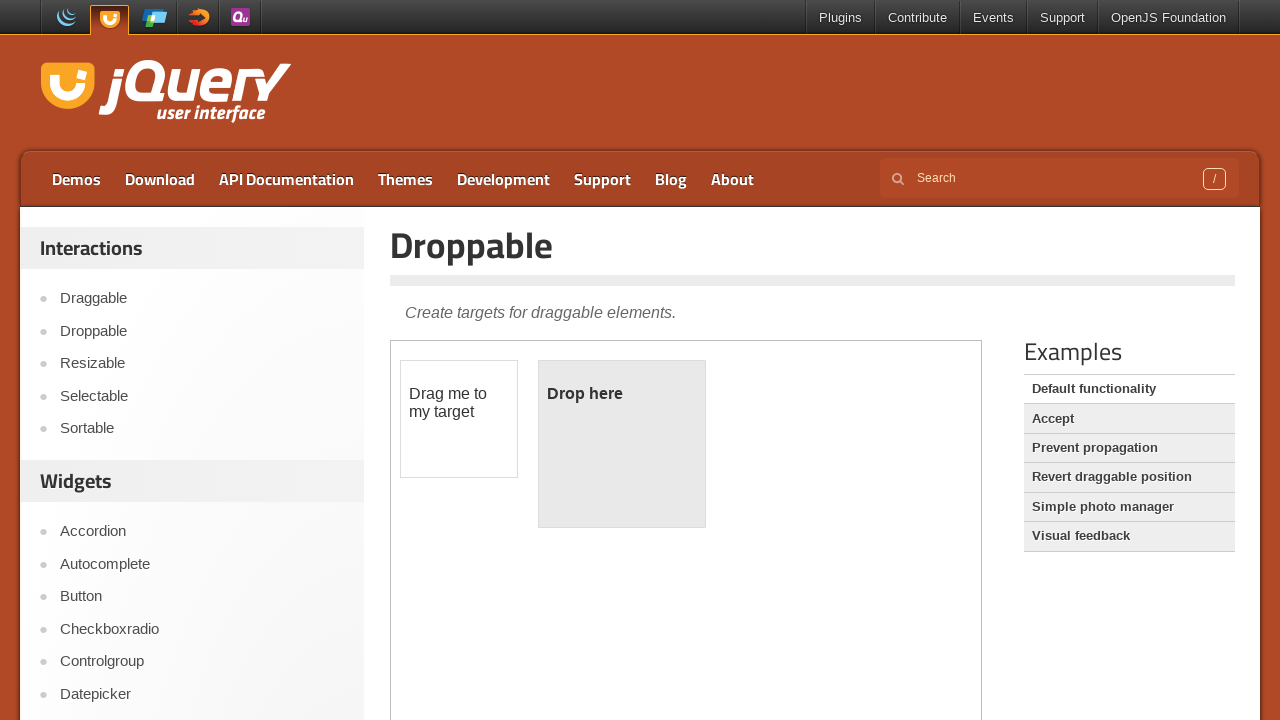

Clicked menu item with CTRL+SHIFT modifiers to open link in new tab at (286, 179) on xpath=//ul[@id='menu-top']/li[3]/a
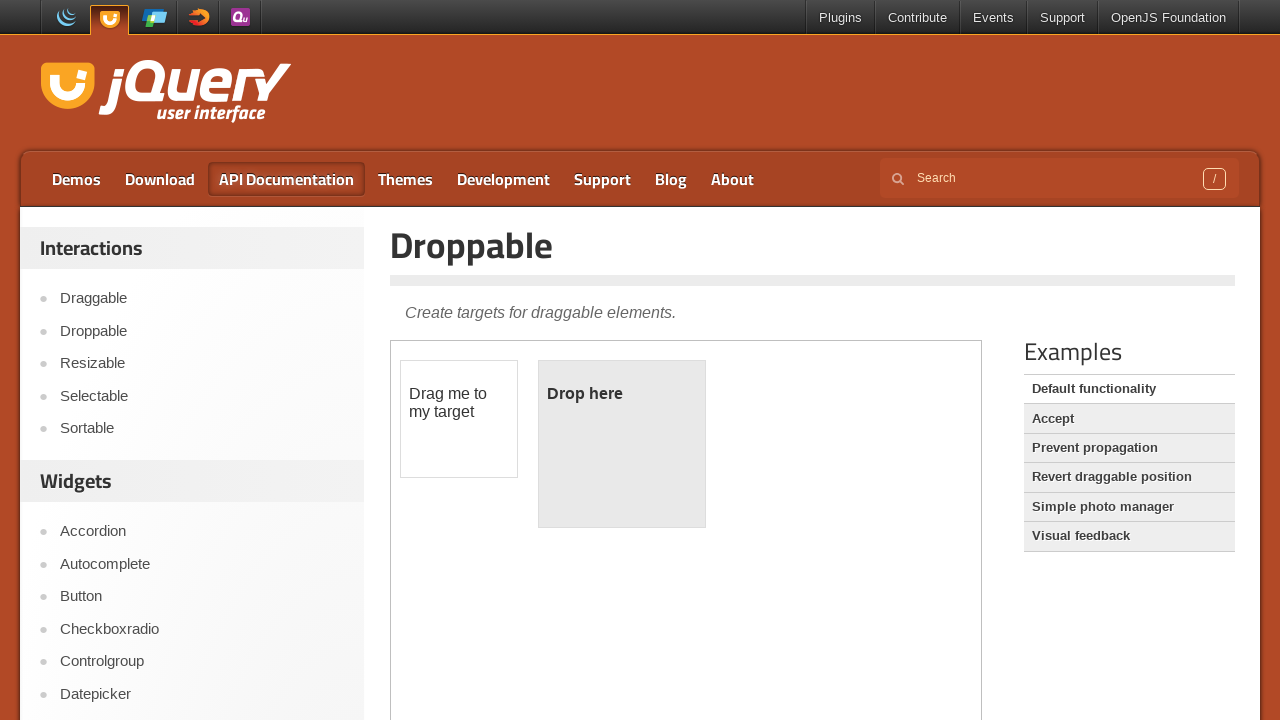

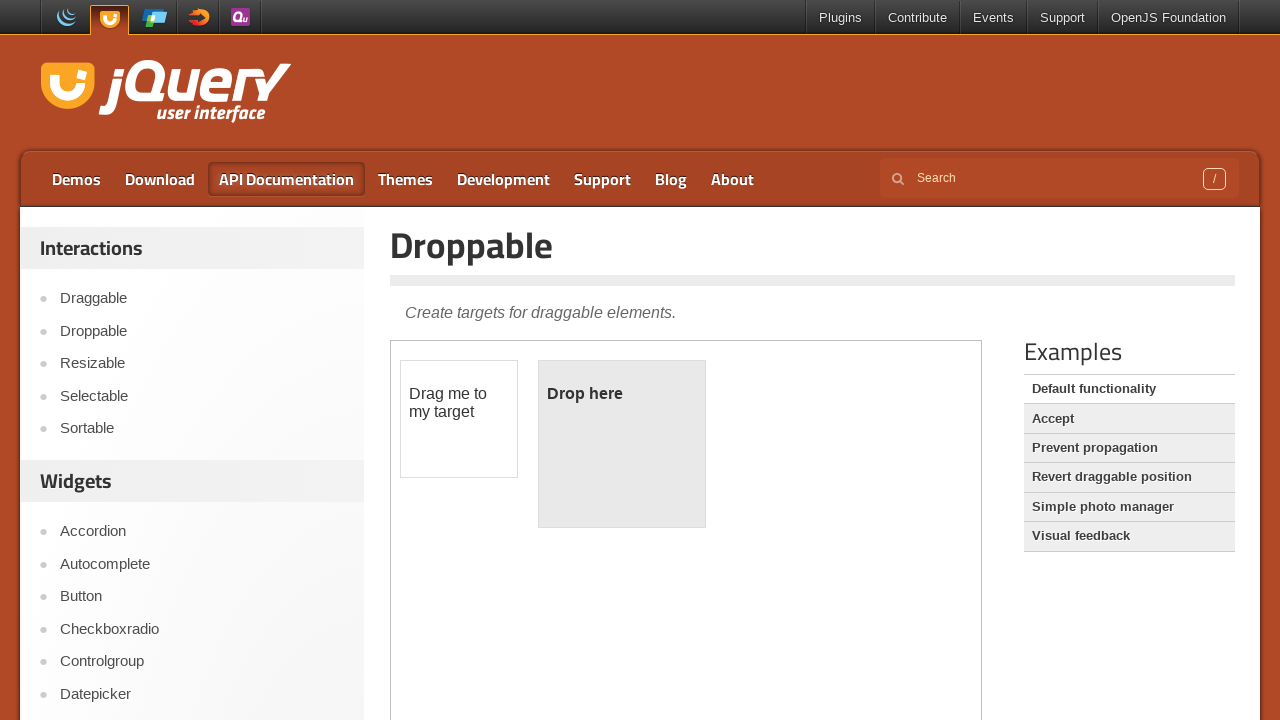